Navigates to AJIO e-commerce website with notification preferences configured

Starting URL: https://www.ajio.com/

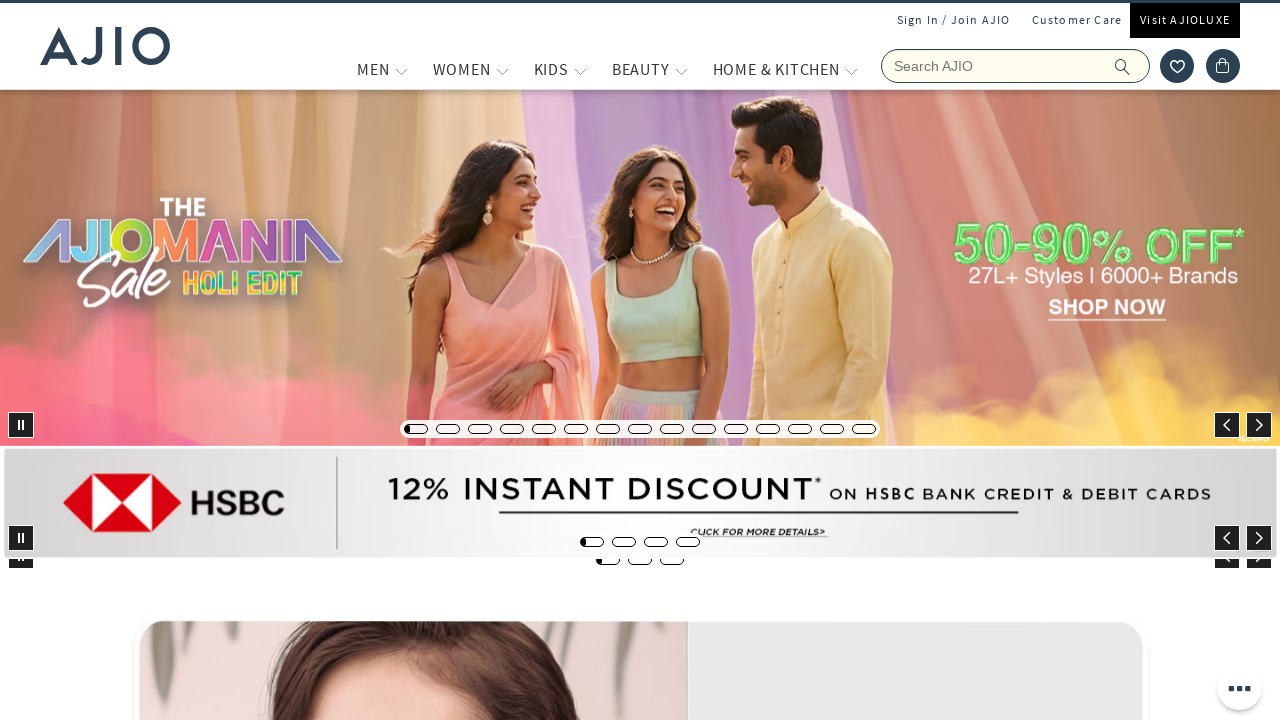

AJIO e-commerce website loaded with network idle state reached
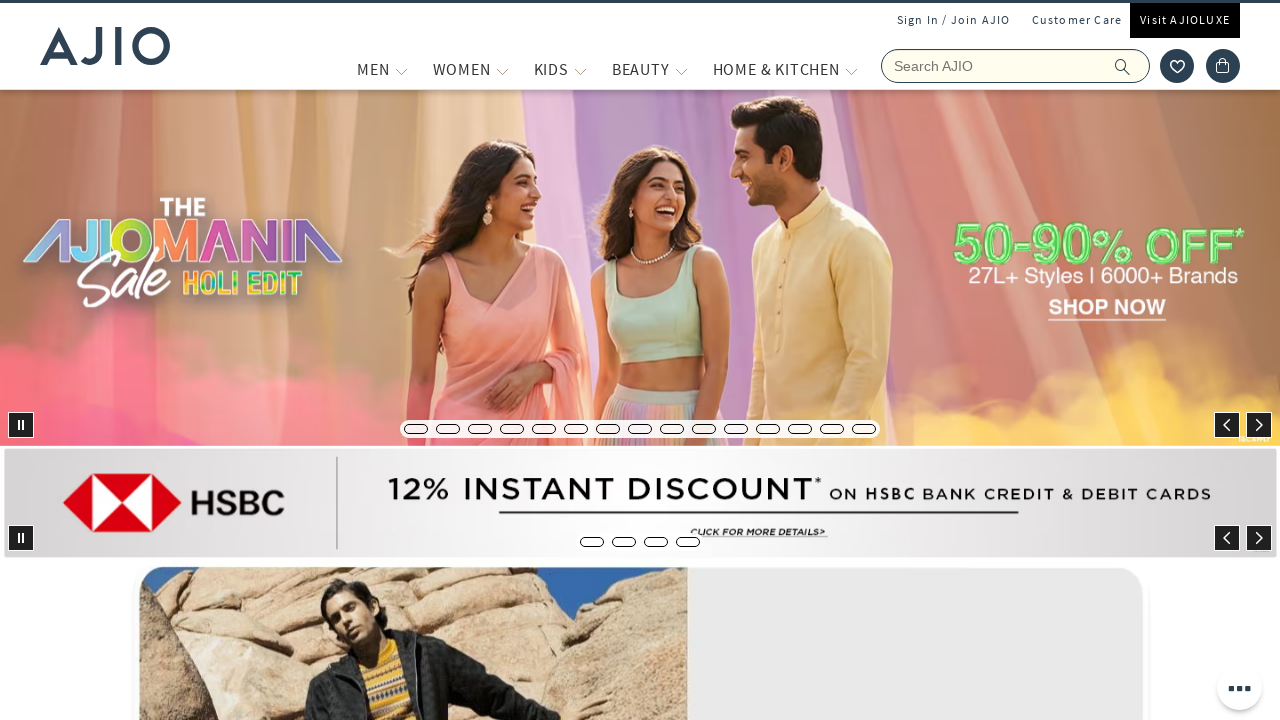

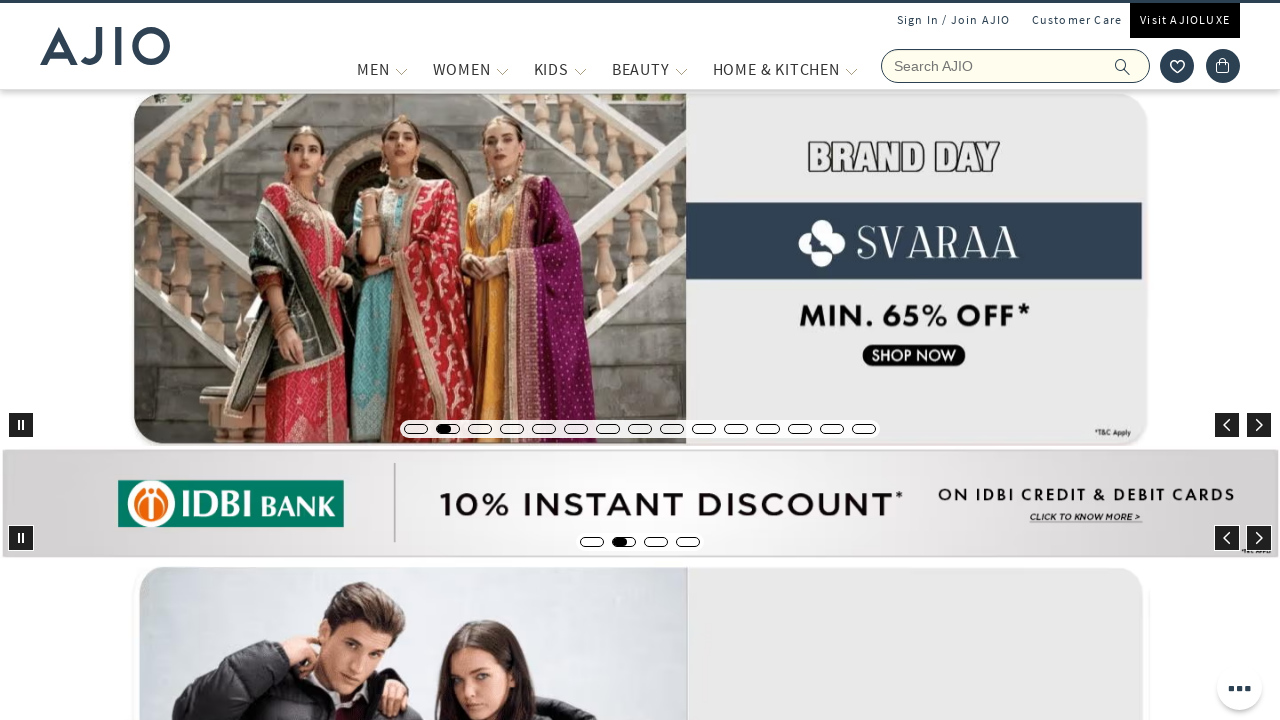